Tests the Company menu dropdown by hovering over it and verifying the submenu appears with the Davik Ethical Code option

Starting URL: https://daviktapes.com/

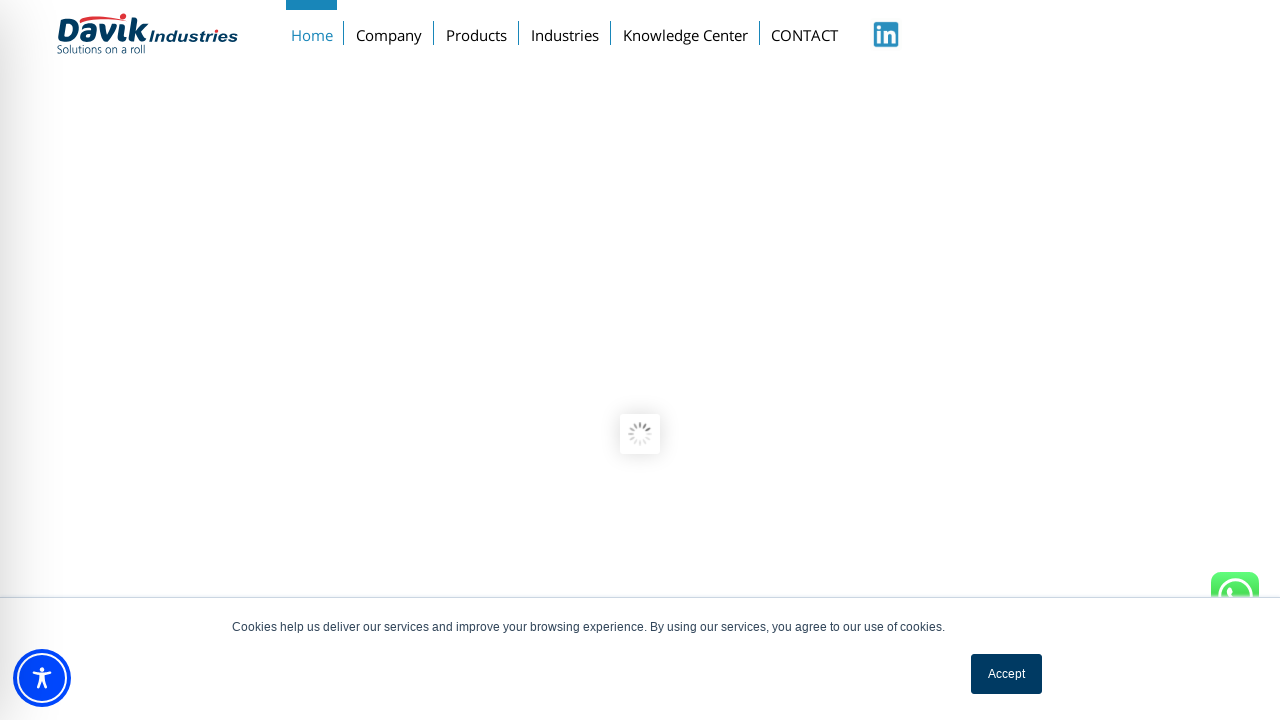

Hovered over Company menu to reveal dropdown at (389, 31) on xpath=//a[text() = 'Company']
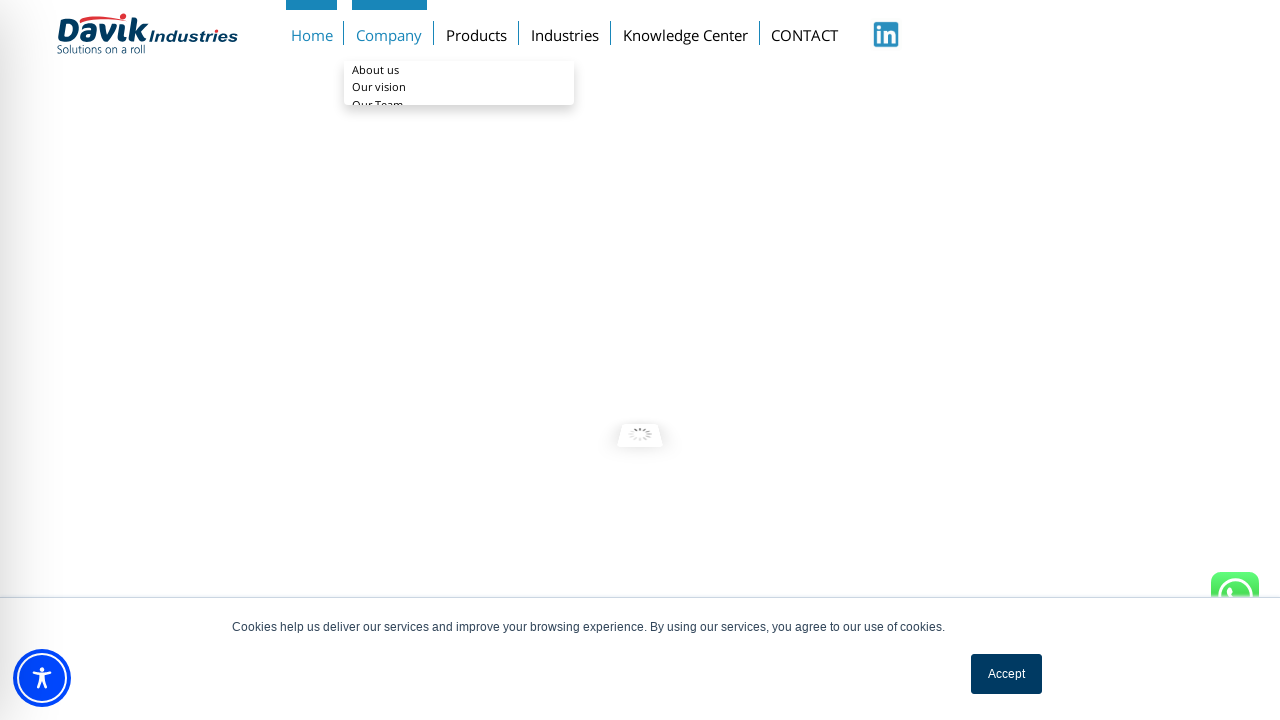

Verified Davik Ethical Code option is visible in Company dropdown submenu
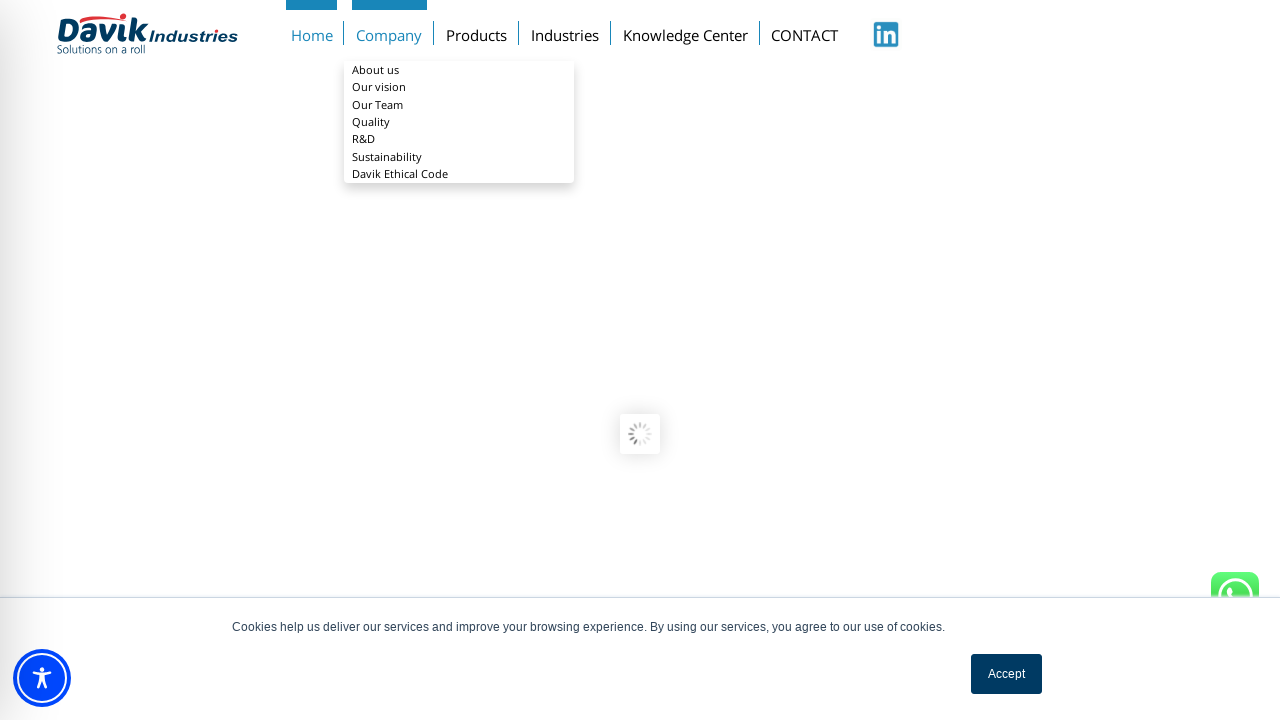

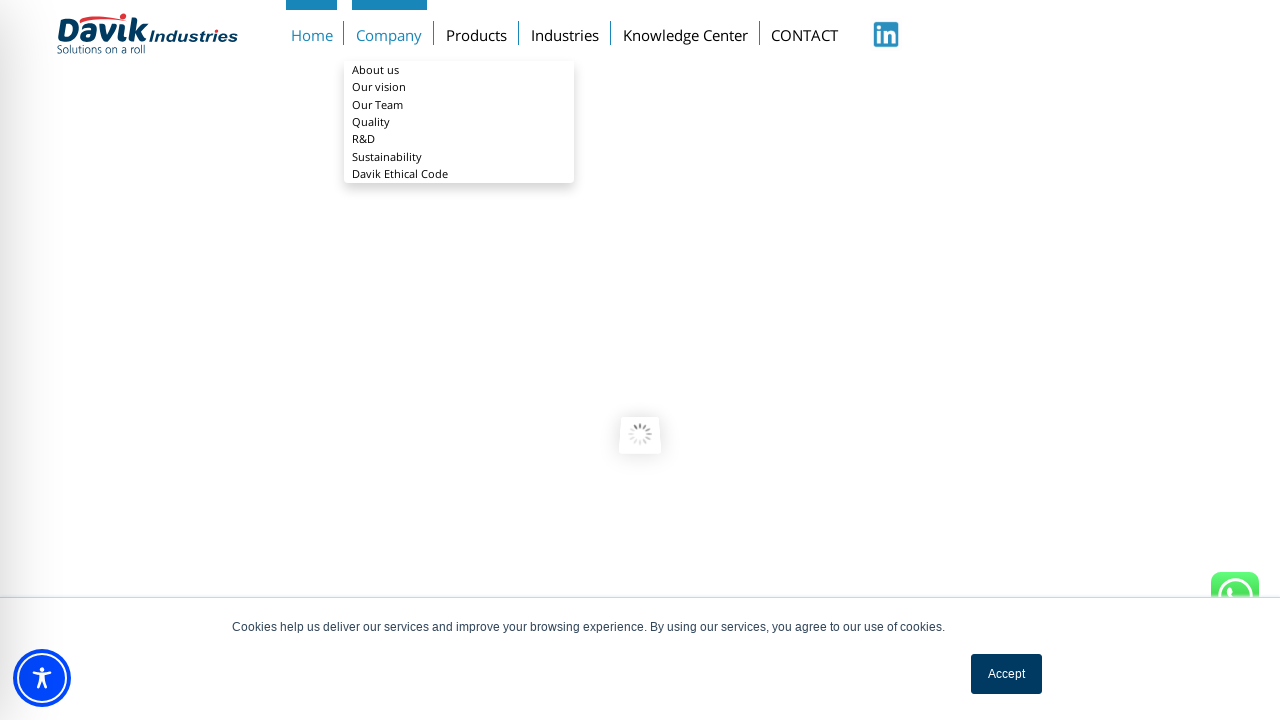